Tests input field functionality by entering numeric values (1000 and 999), clearing the field between entries, and pressing Enter to submit each value.

Starting URL: http://the-internet.herokuapp.com/inputs

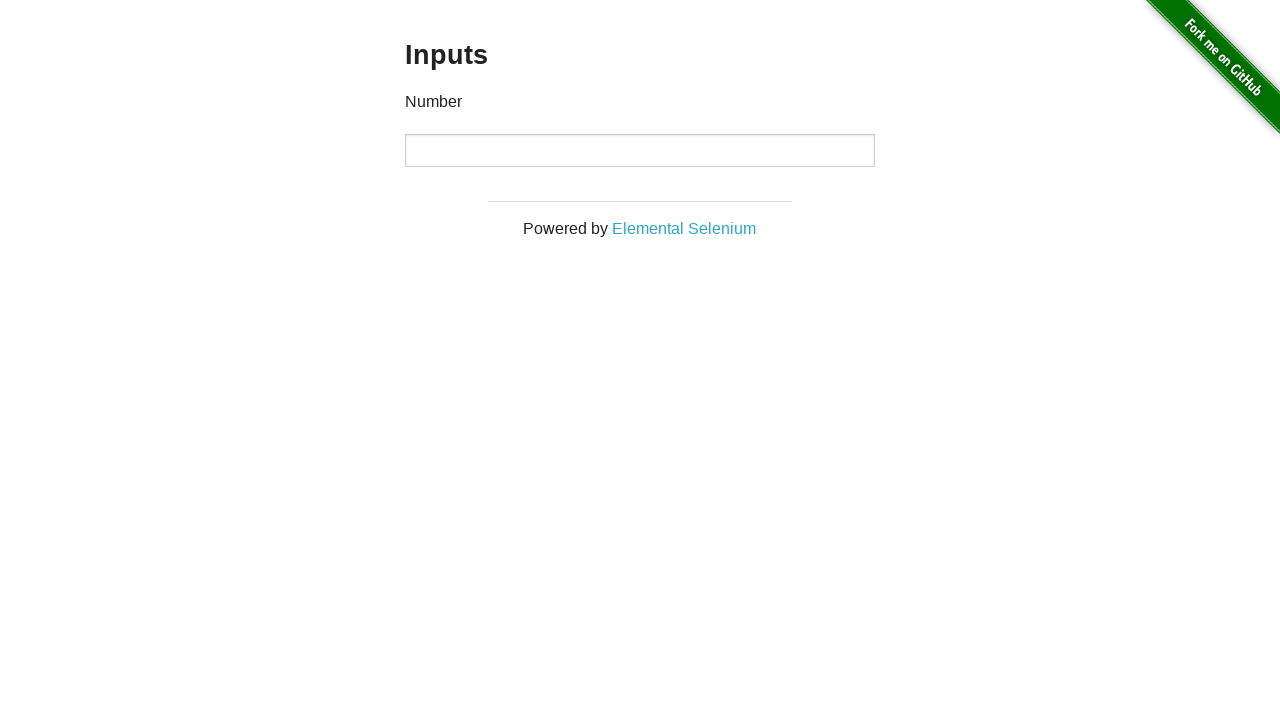

Input field loaded and ready
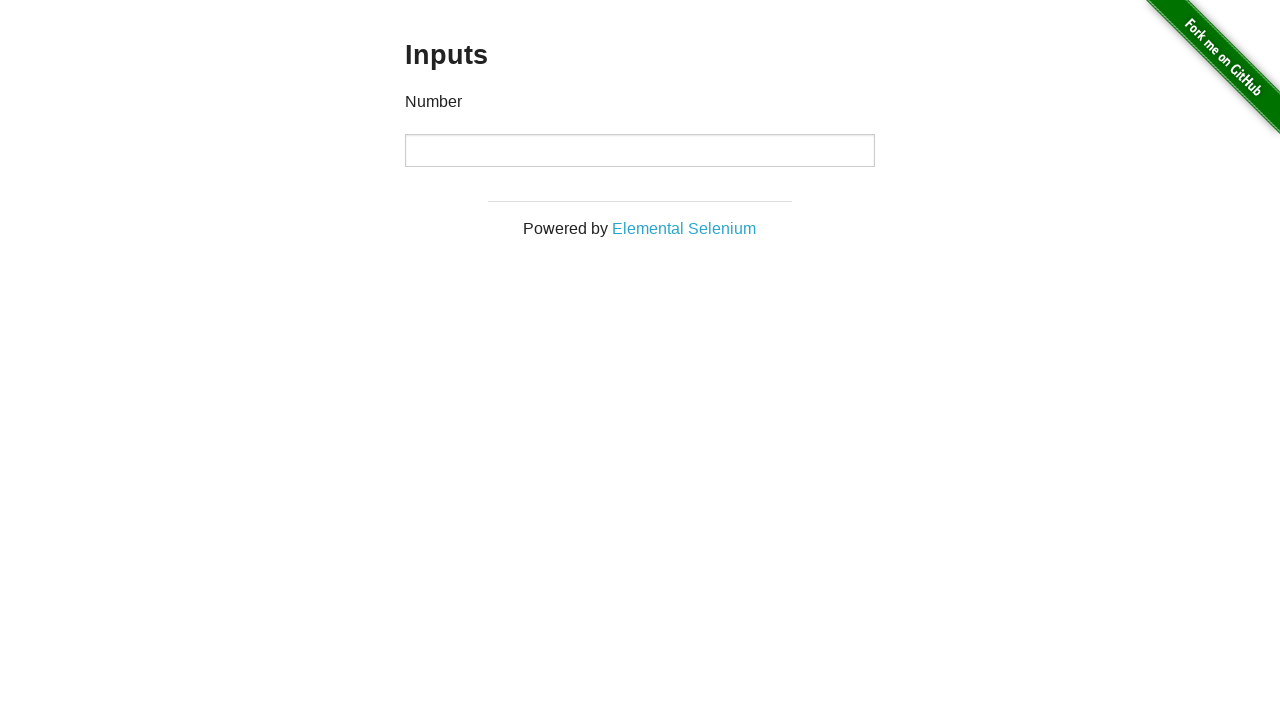

Entered numeric value '1000' in input field on input
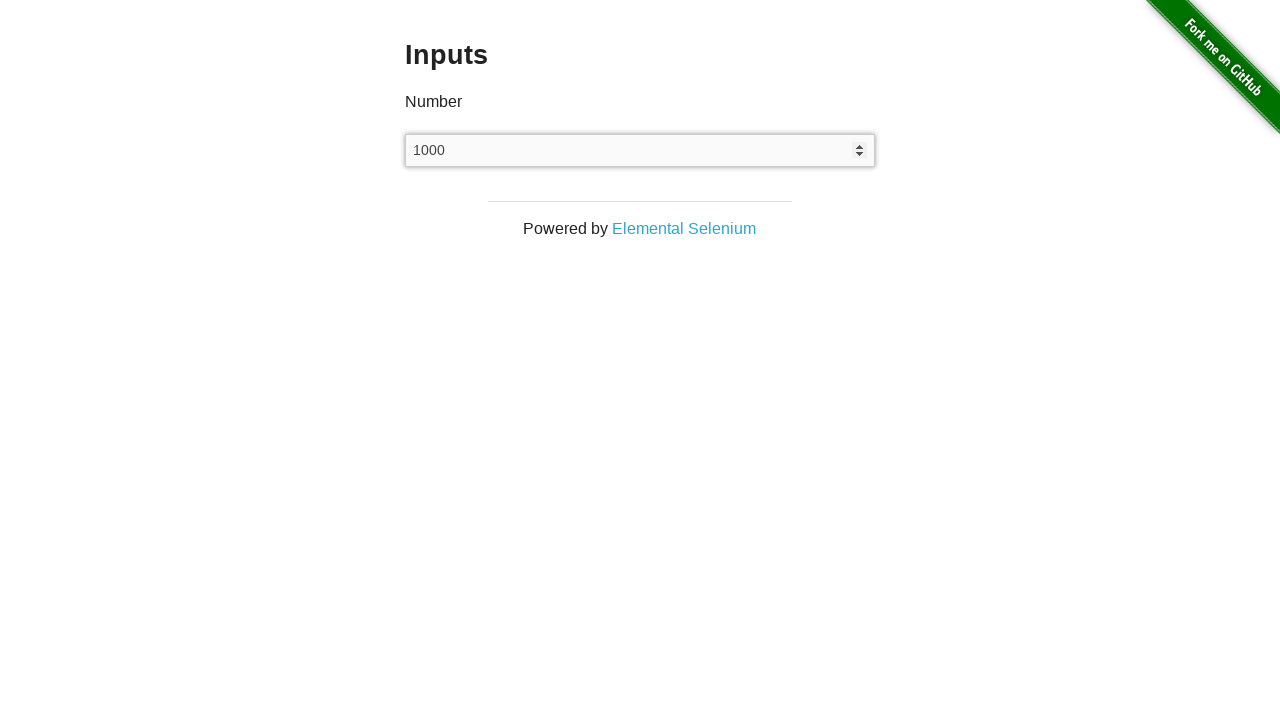

Pressed Enter to submit value '1000' on input
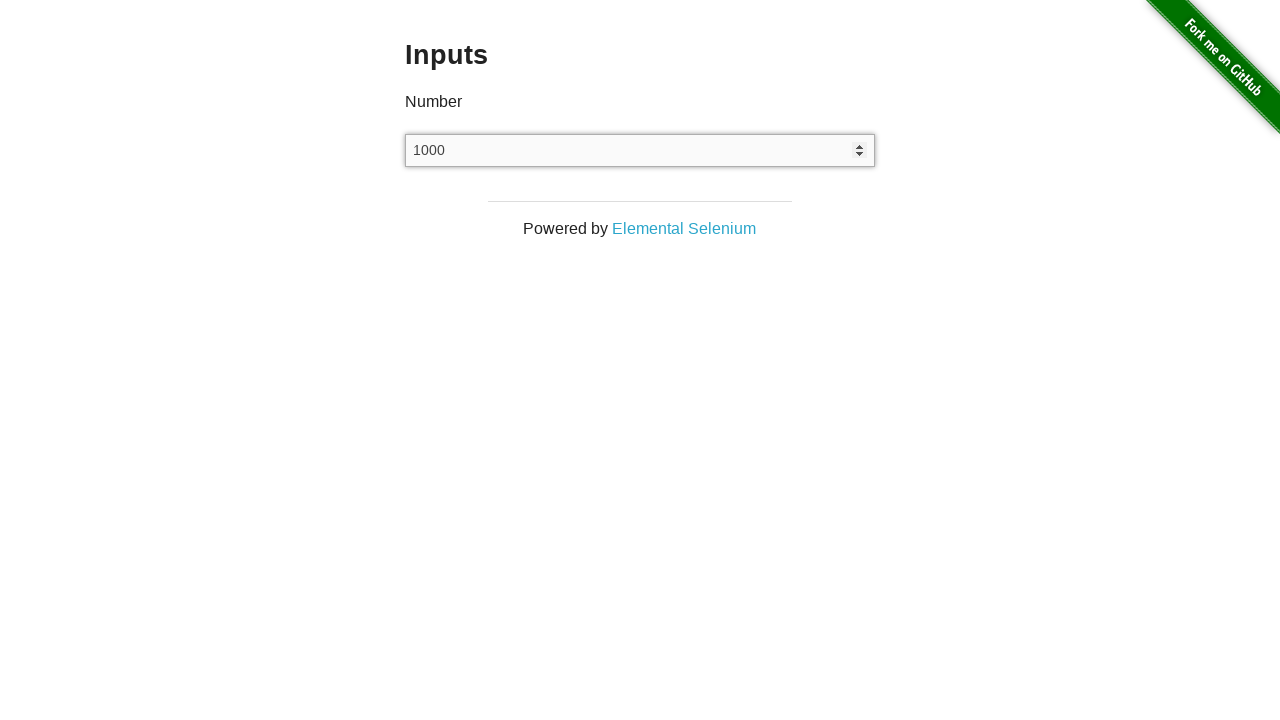

Cleared input field on input
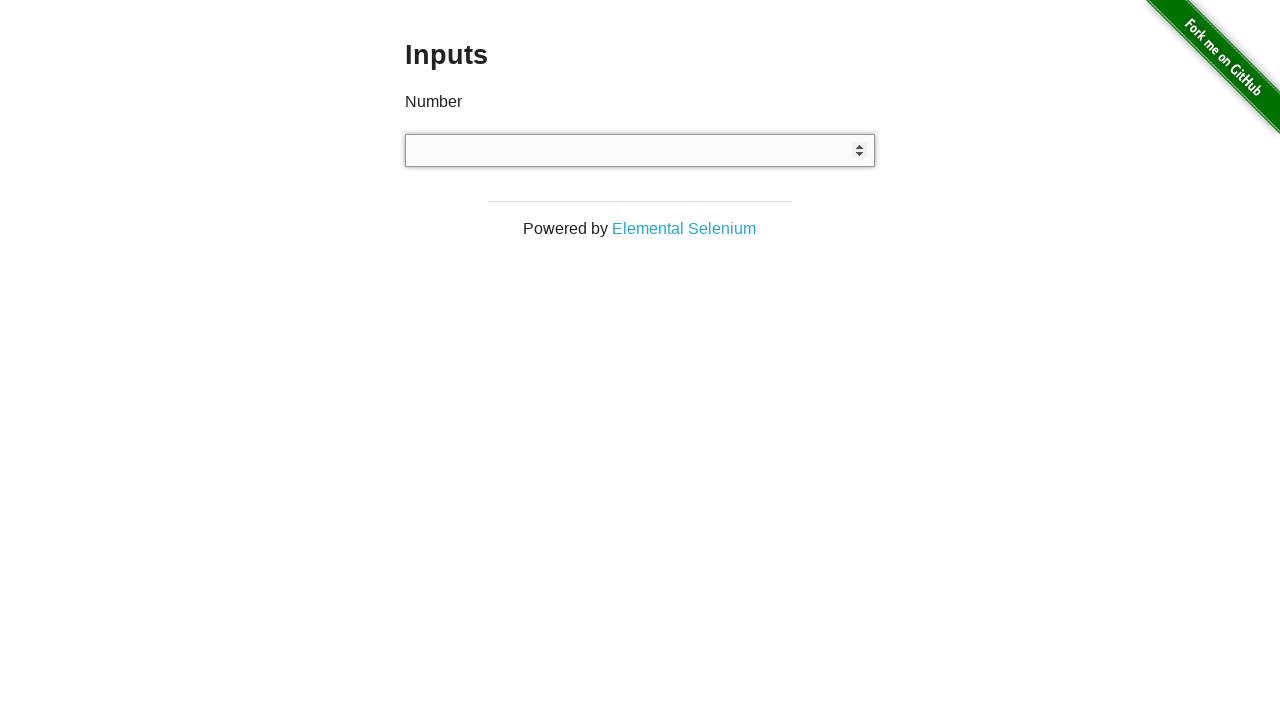

Entered numeric value '999' in input field on input
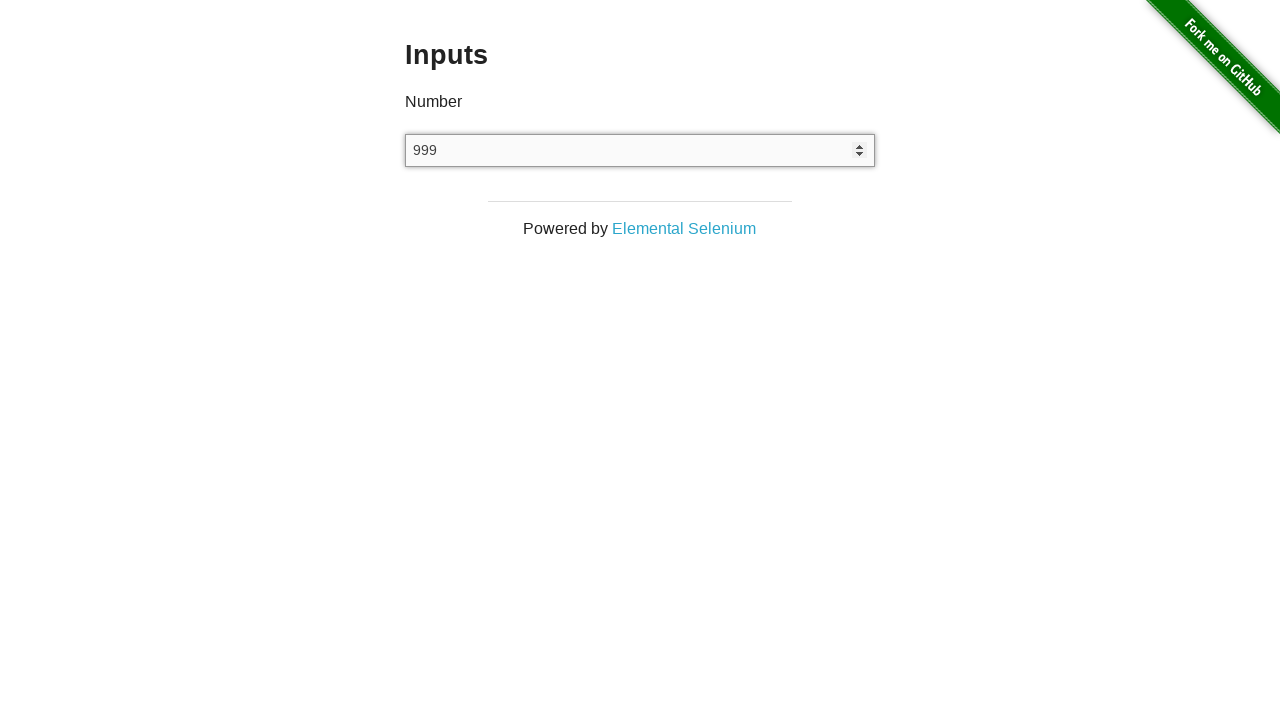

Pressed Enter to submit value '999' on input
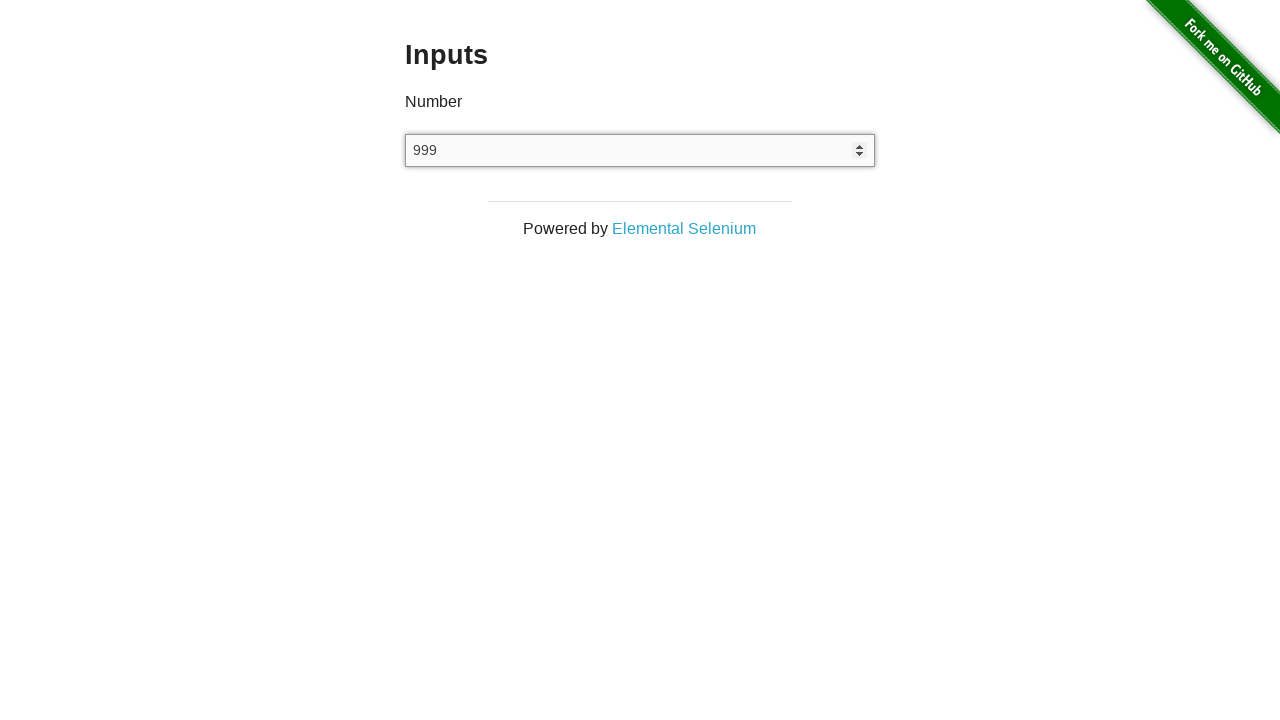

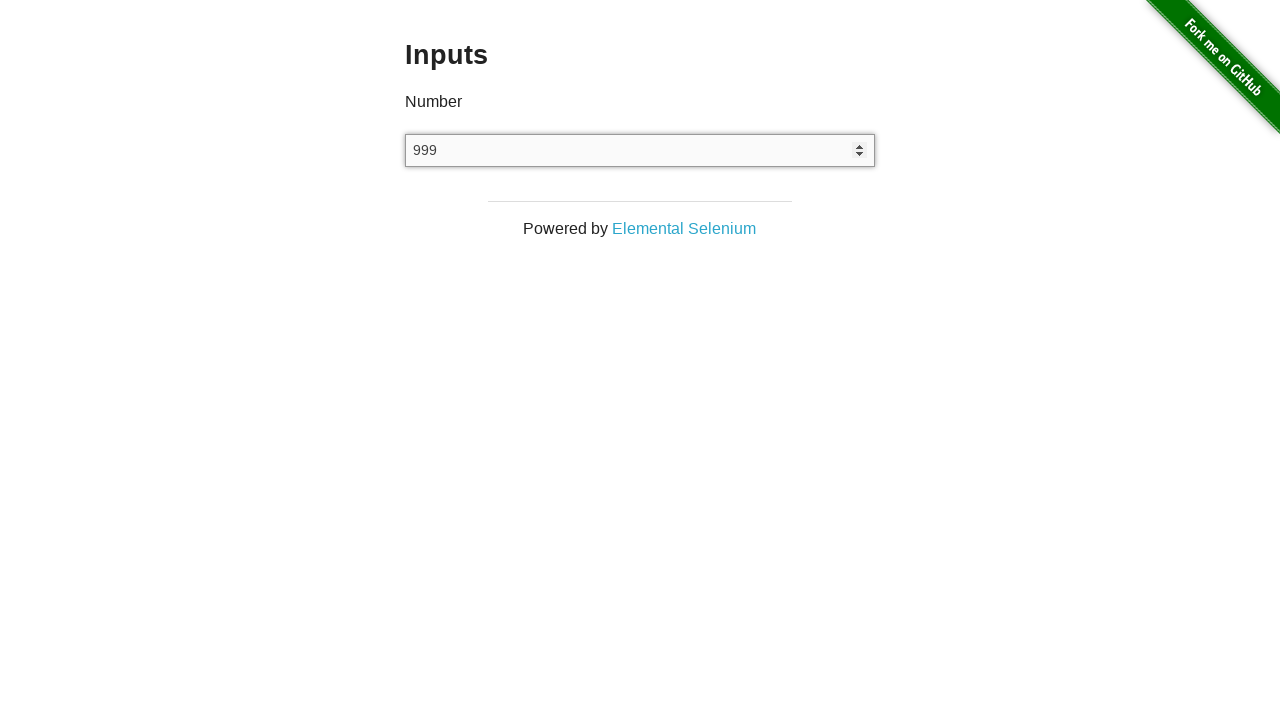